Navigates to the Rahul Shetty Academy Automation Practice page and verifies the web table is present by counting its rows and columns

Starting URL: https://rahulshettyacademy.com/AutomationPractice/

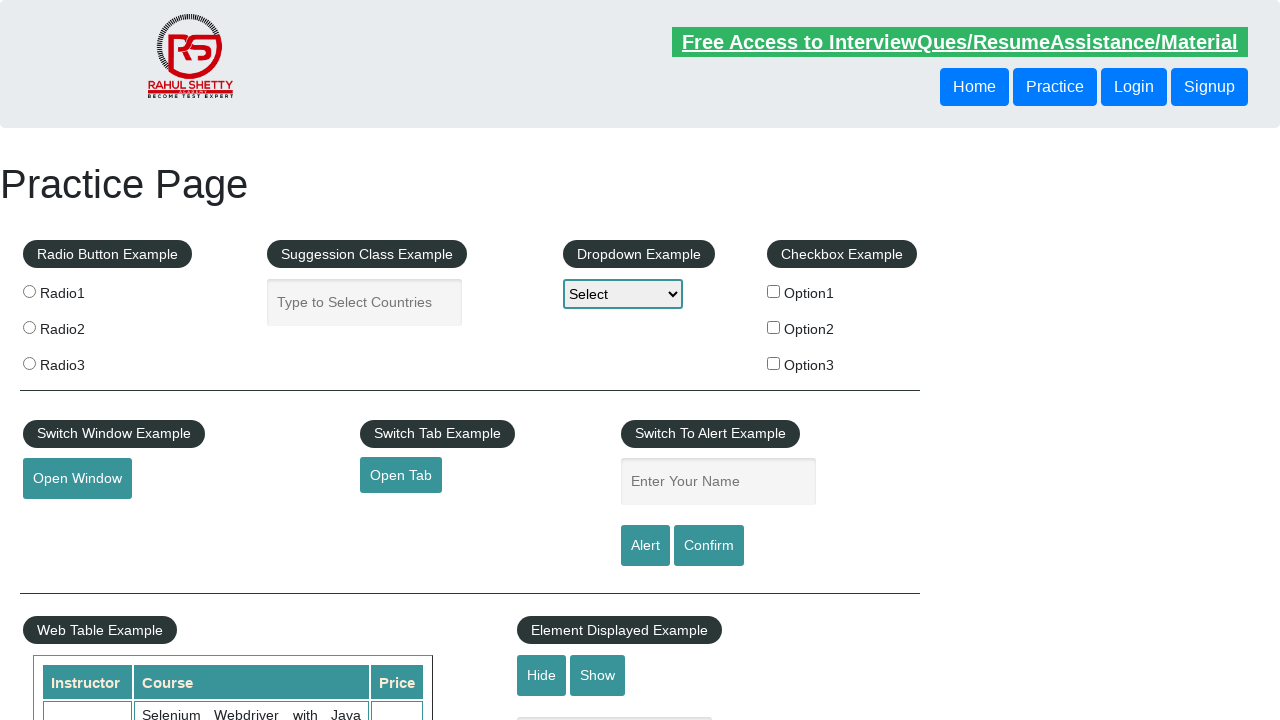

Waited for courses web table to be present
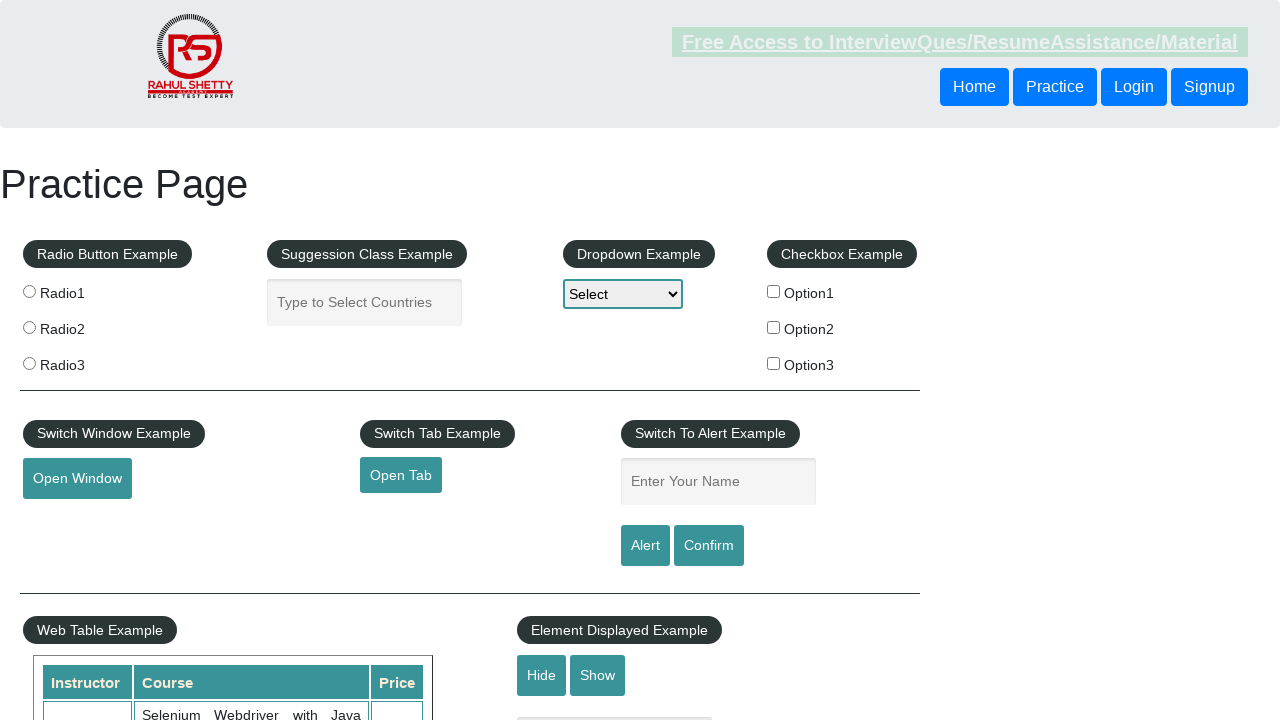

Verified table rows are loaded
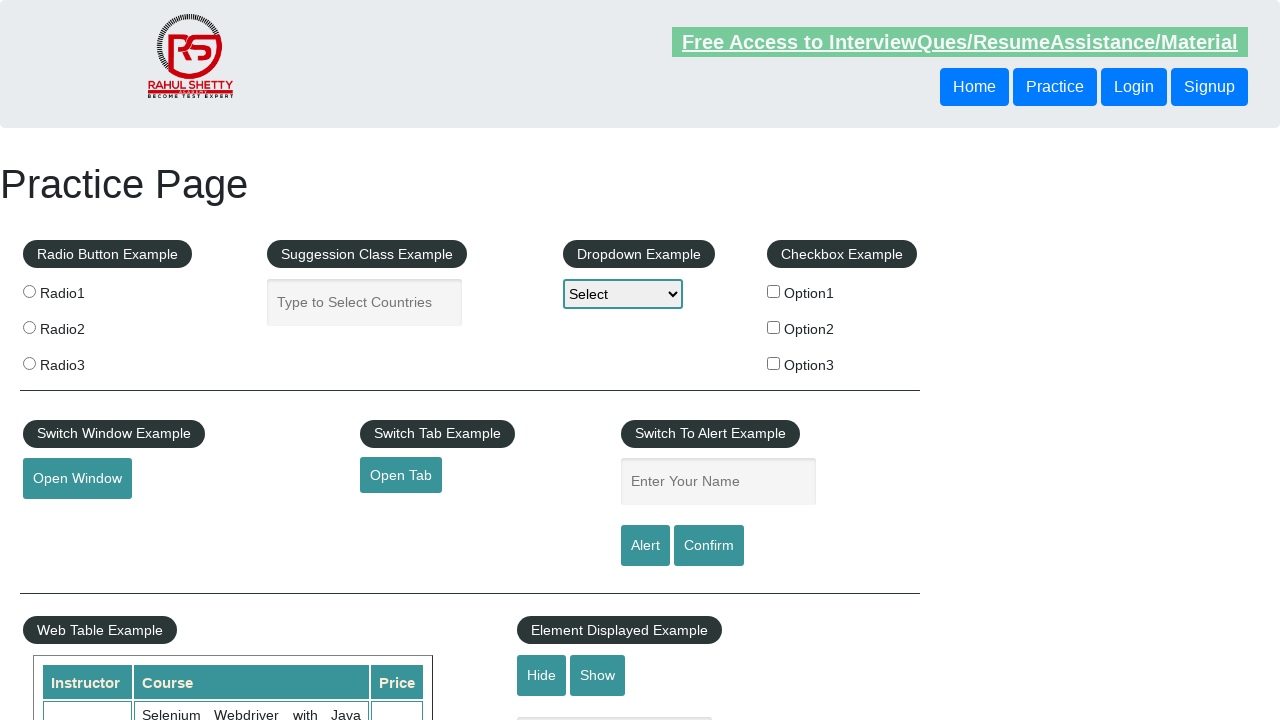

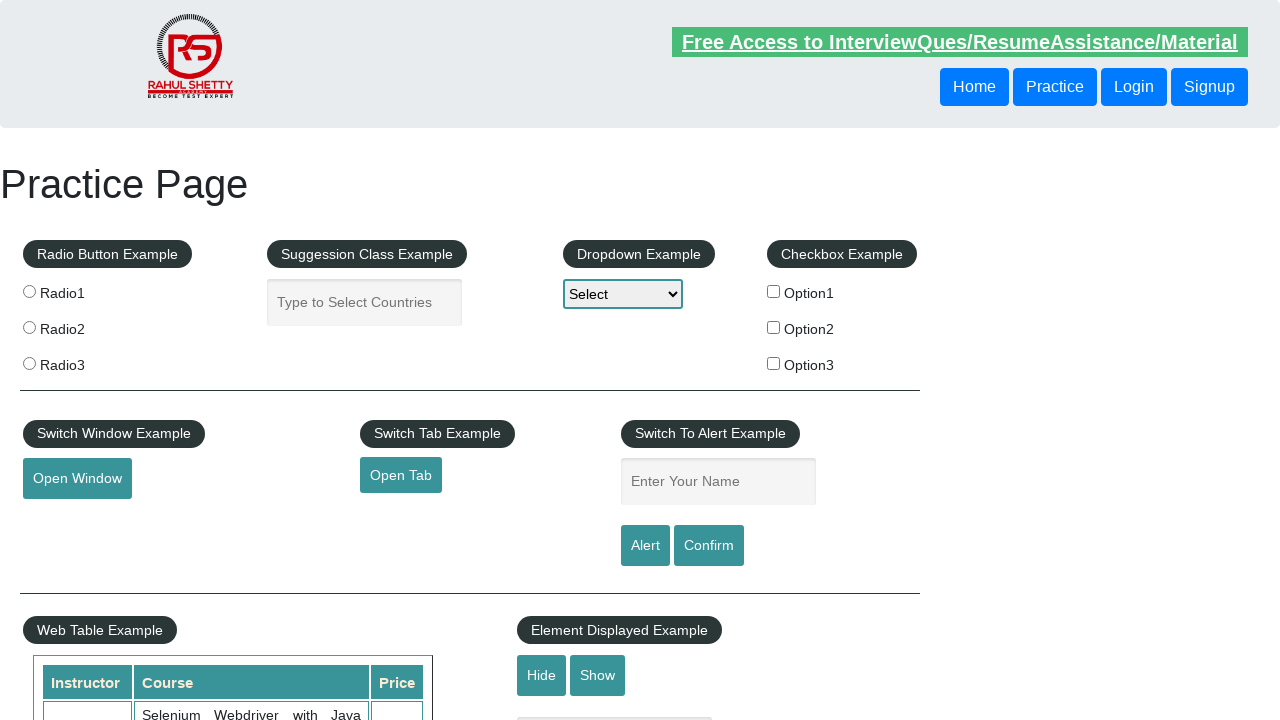